Tests the complete flight booking workflow on BlazeDemo, including searching for flights, selecting the cheapest option, filling passenger details, and completing the purchase.

Starting URL: https://blazedemo.com

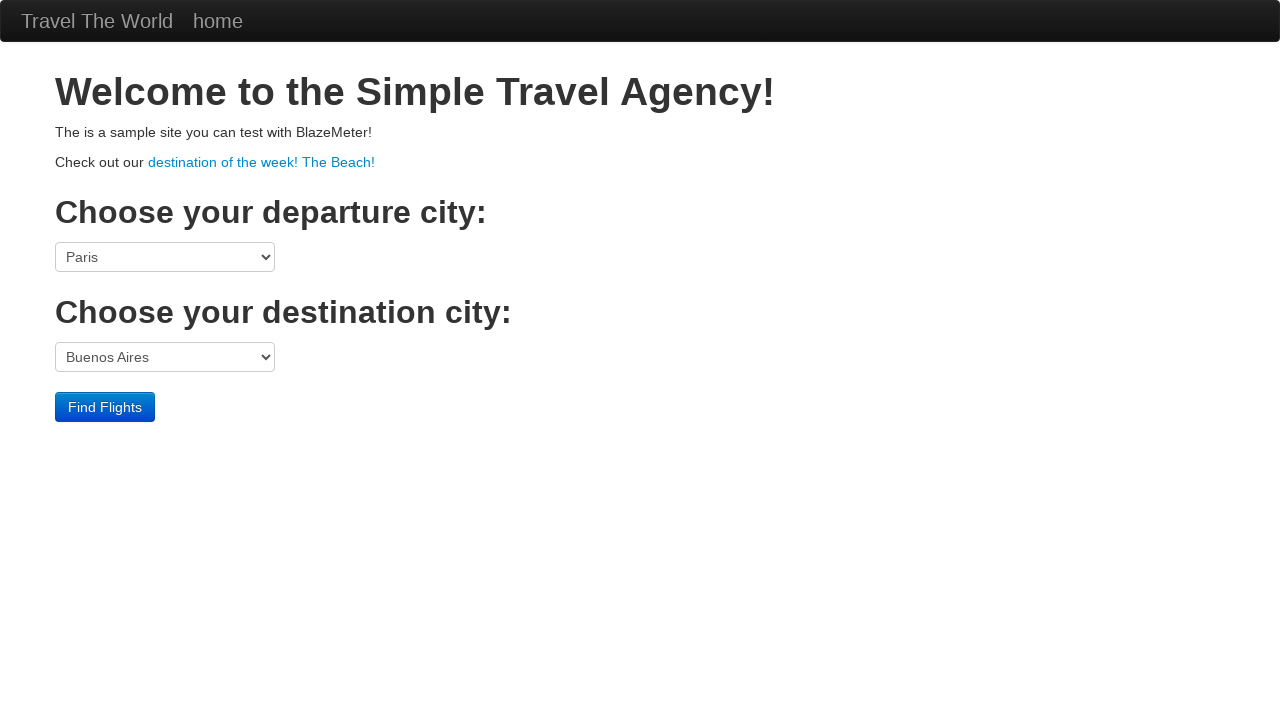

Clicked on beach/vacation link at (262, 162) on xpath=//div[@class='jumbotron']//p/a
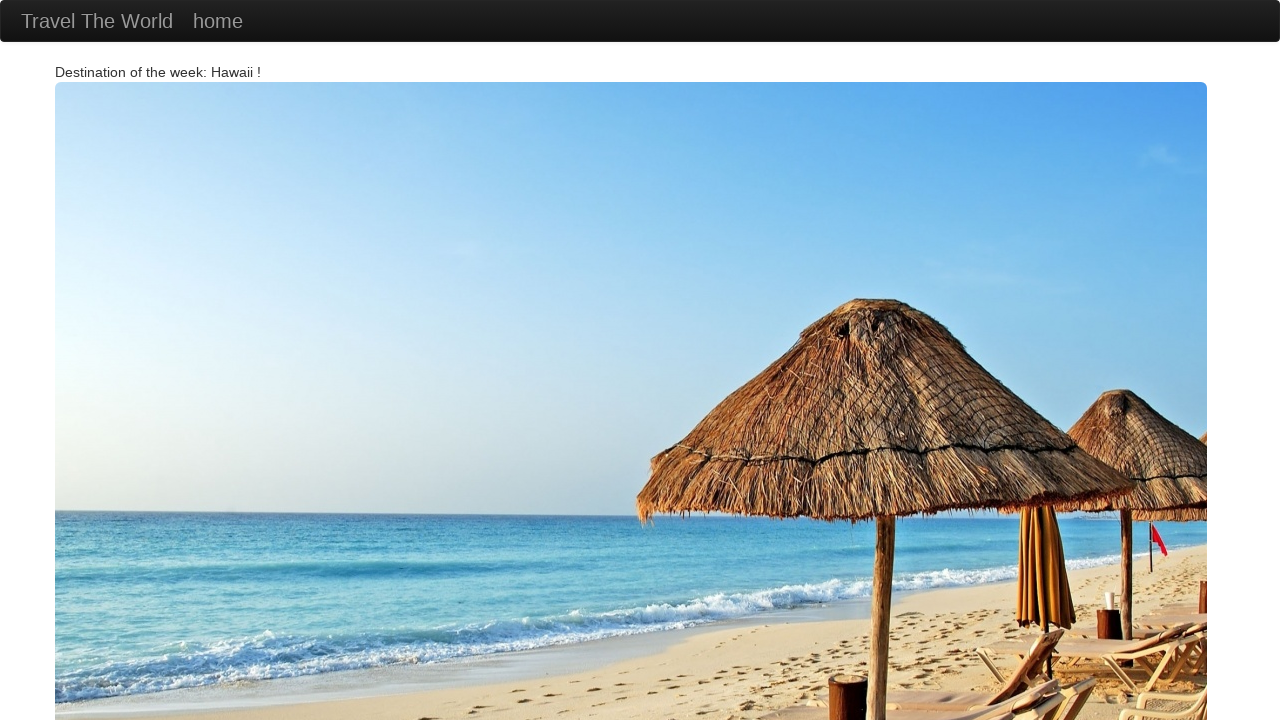

Navigated back to home page
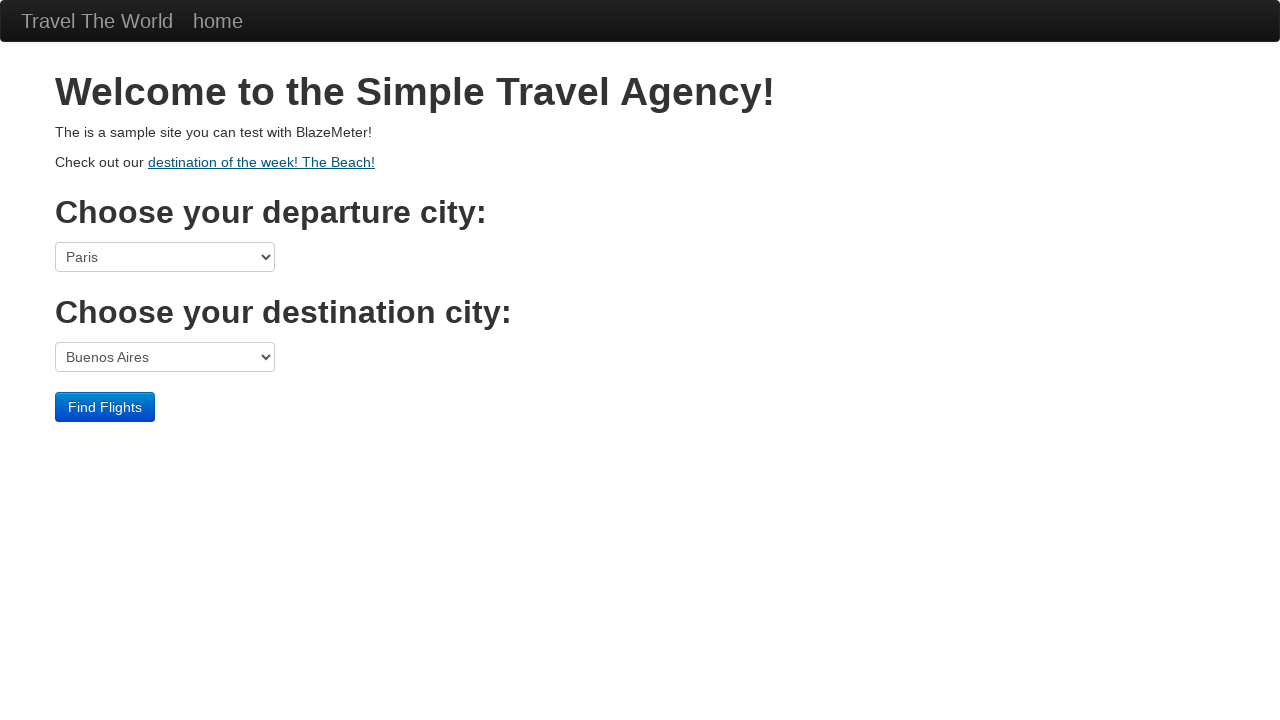

Selected Boston as departure city on select[name='fromPort']
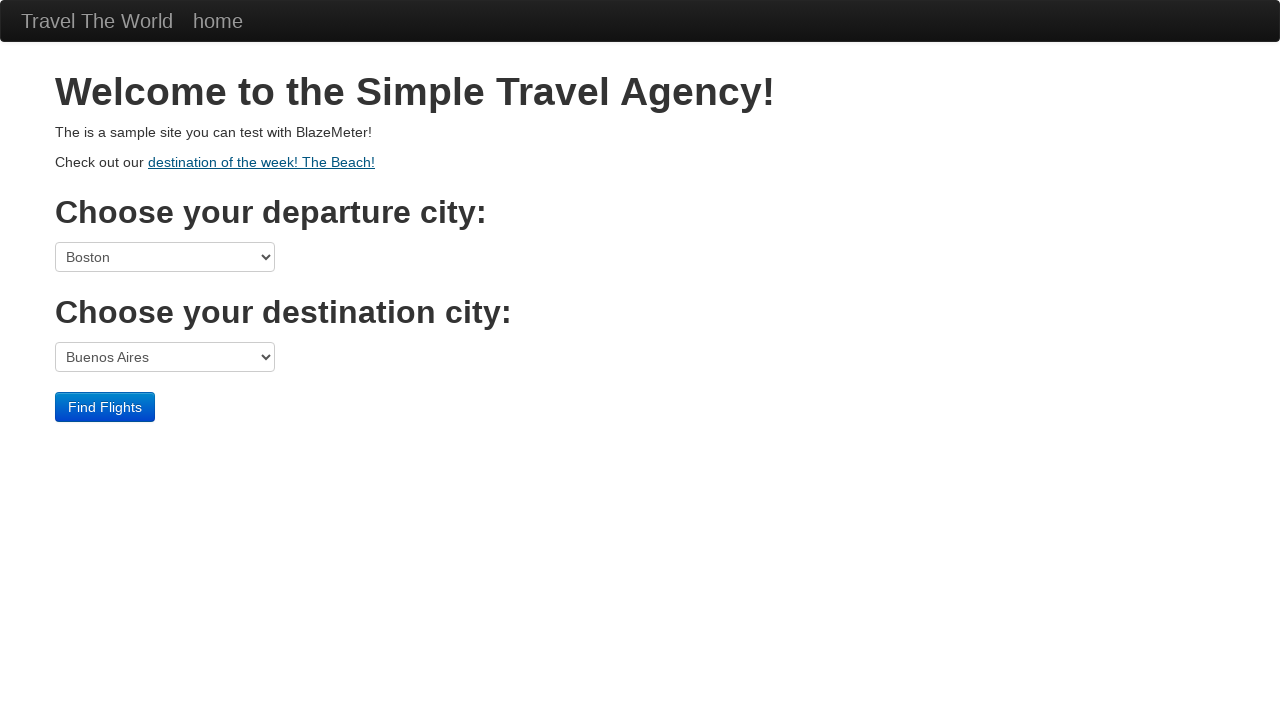

Selected London as destination city on select[name='toPort']
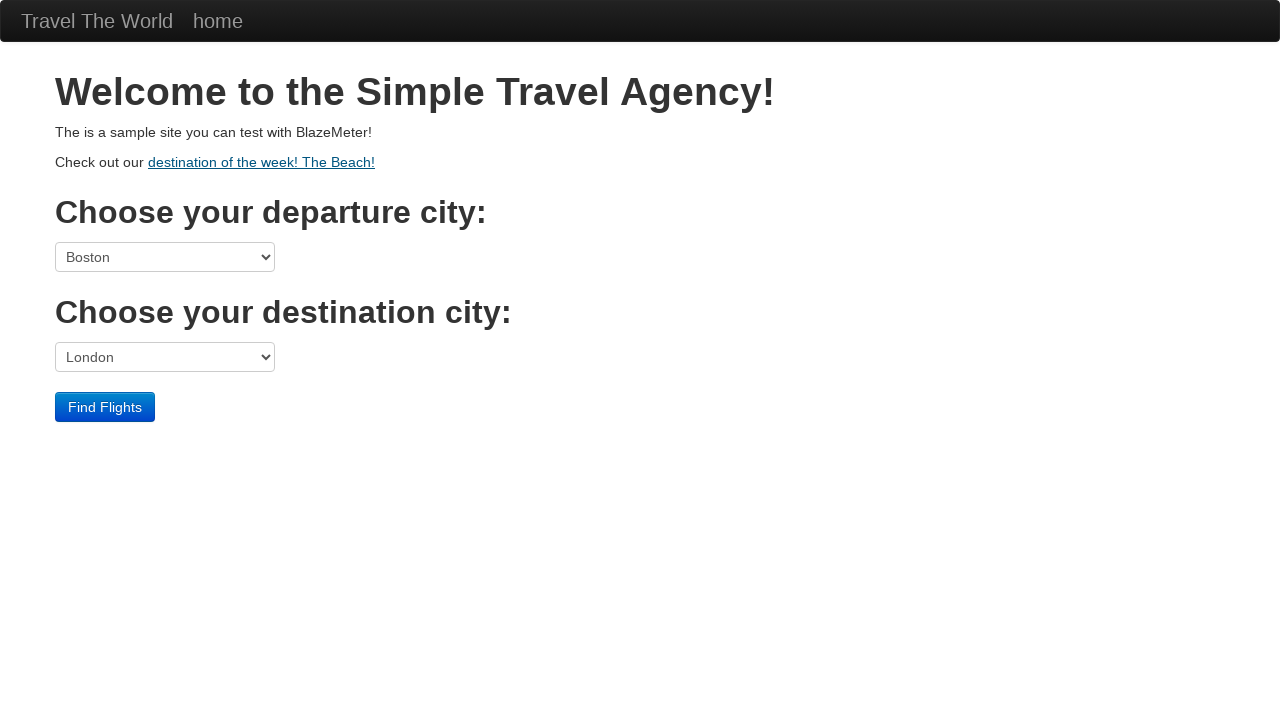

Clicked Find Flights button at (105, 407) on input[value='Find Flights']
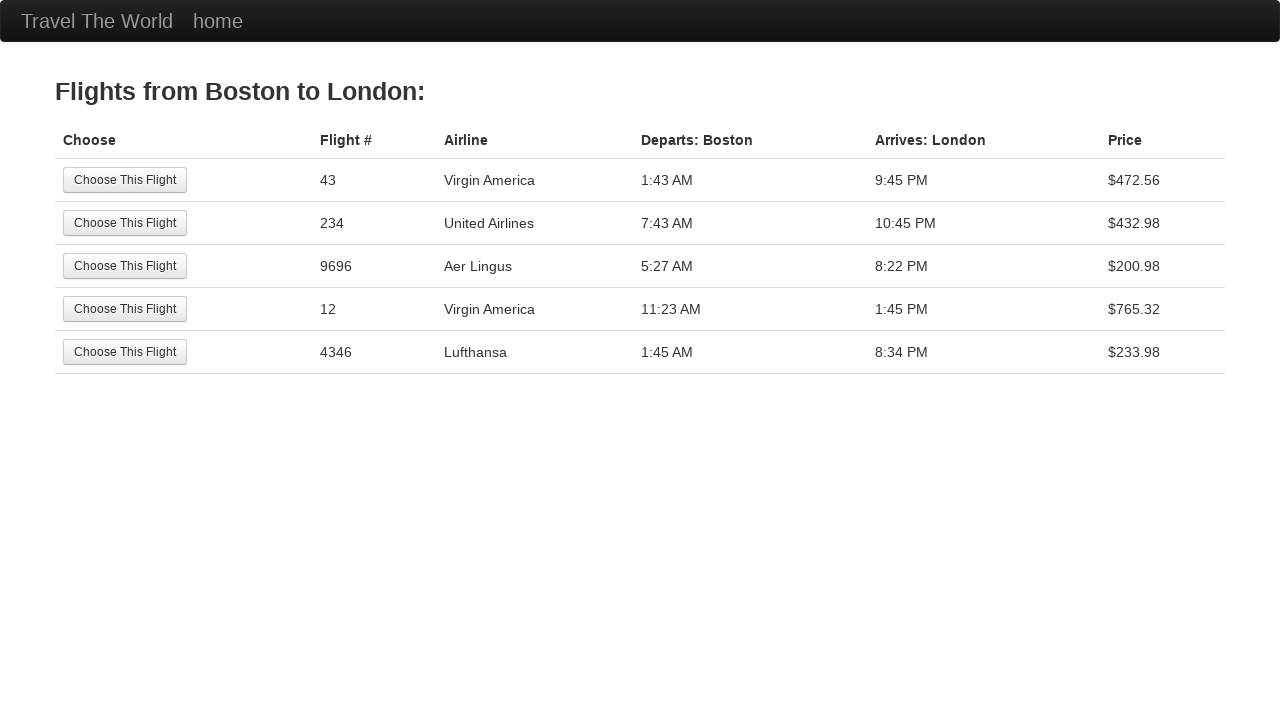

Flight results loaded
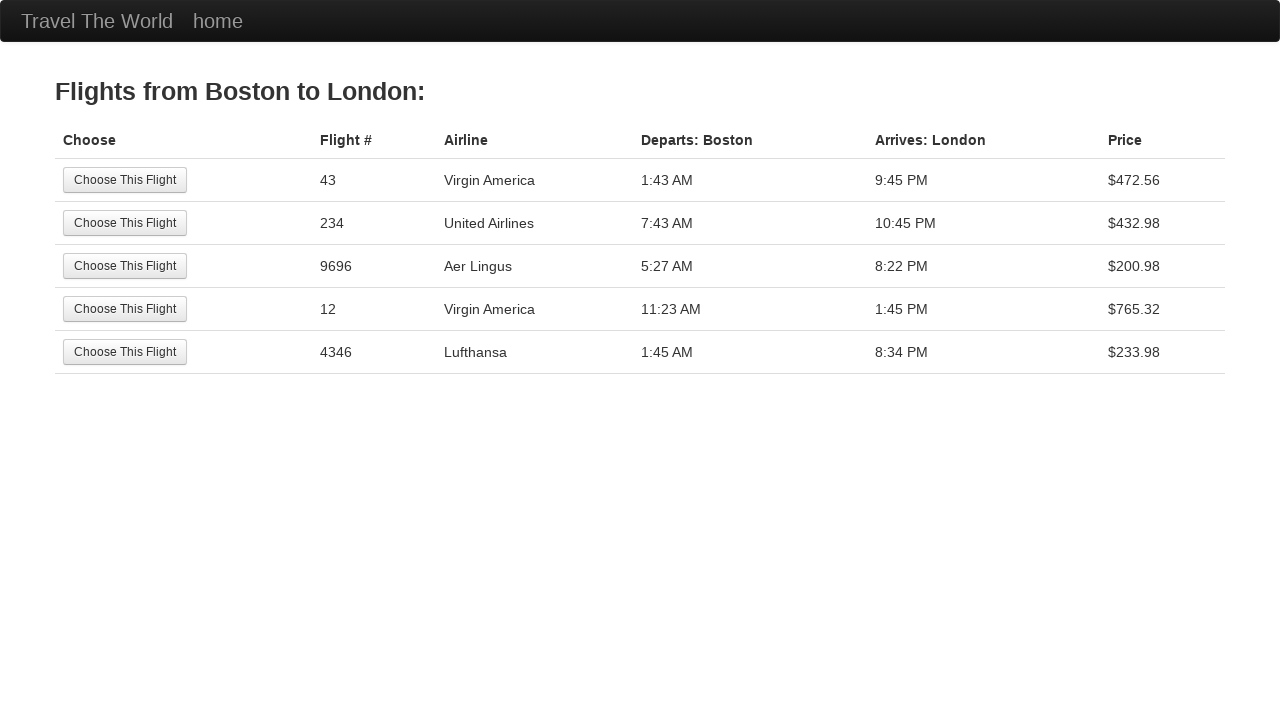

Retrieved all flight prices from results
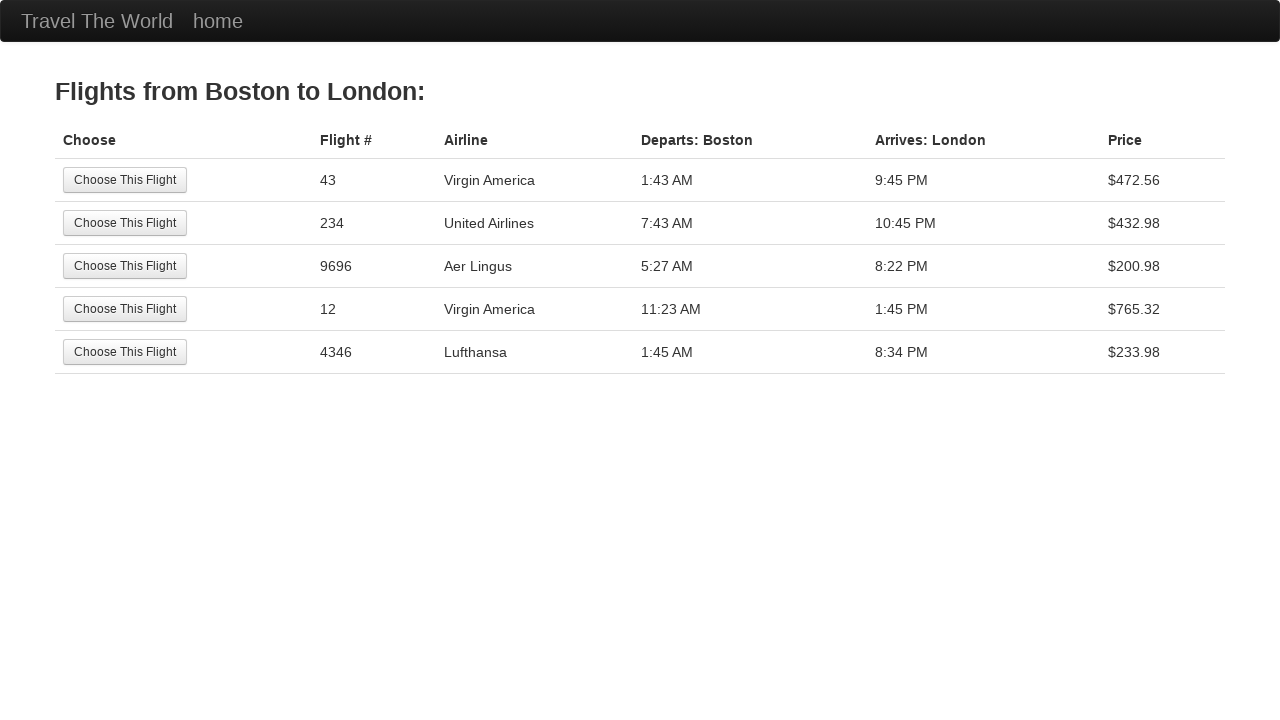

Identified lowest price: $200.98
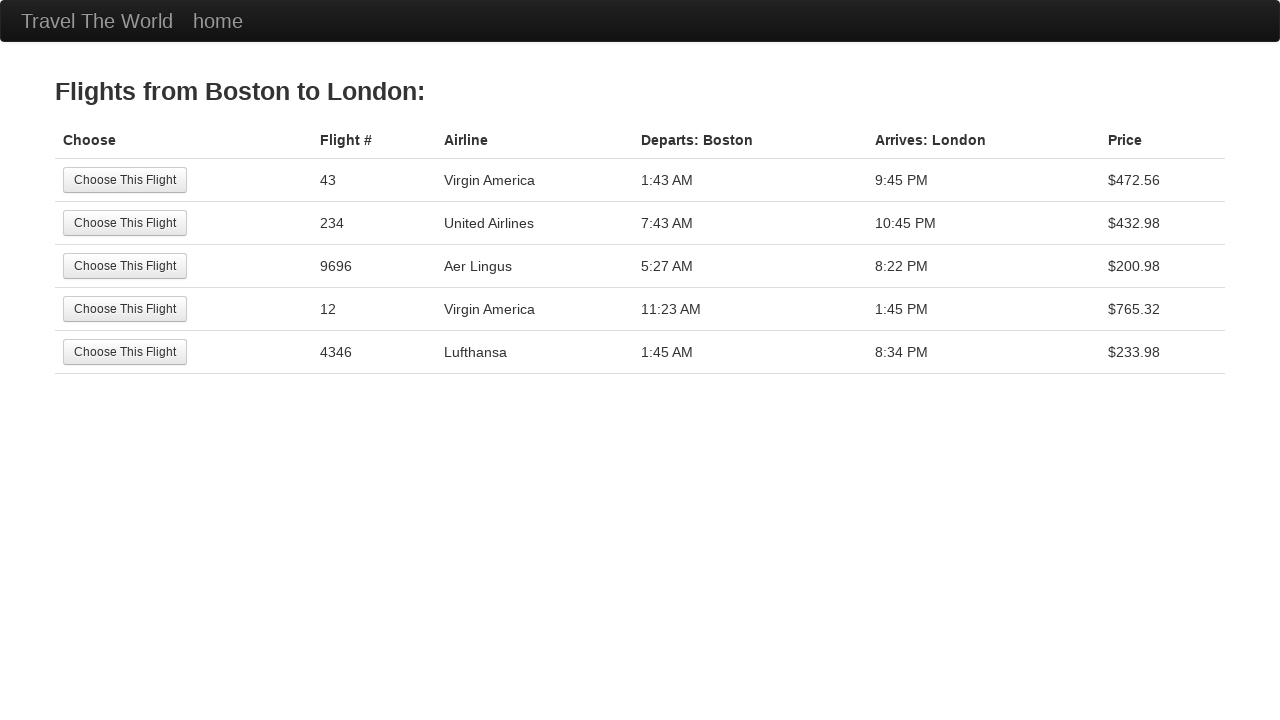

Selected cheapest flight with price $200.98 at (125, 266) on //tr//td[.='$200.98']/..//input[@value='Choose This Flight']
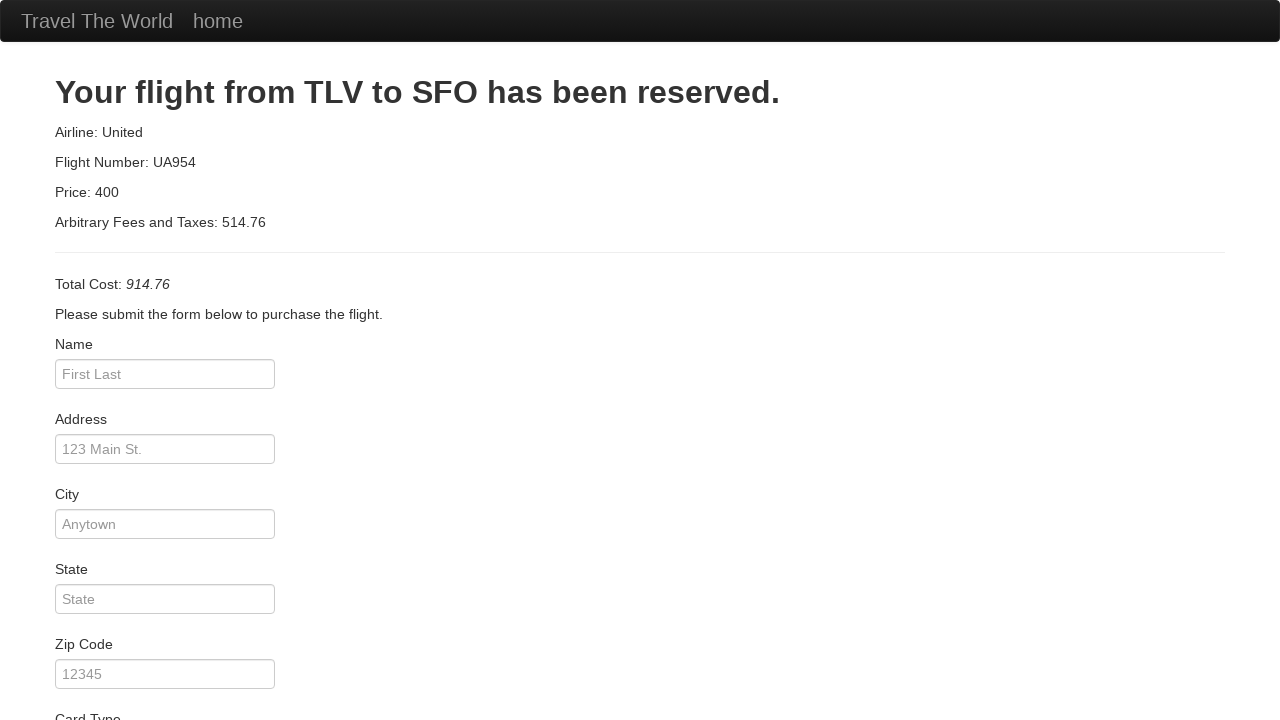

Filled in passenger name 'John Smith' on input#inputName
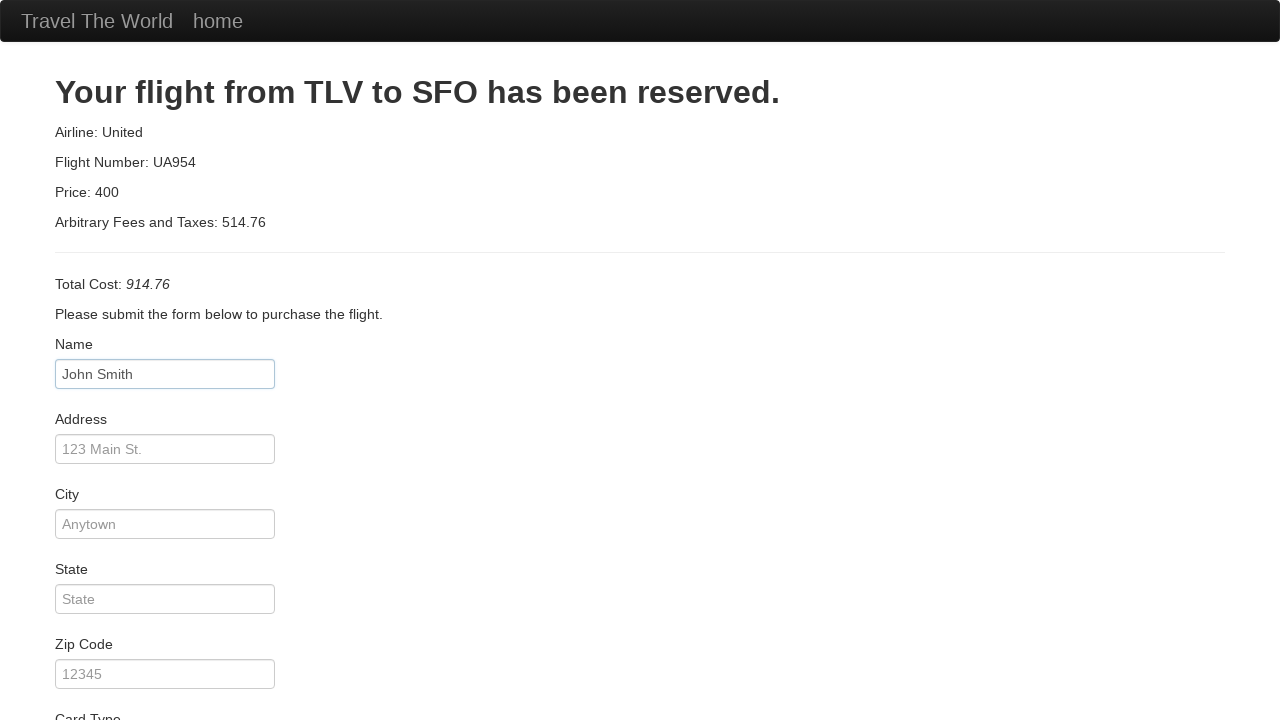

Filled in address '123 Main Street' on input#address
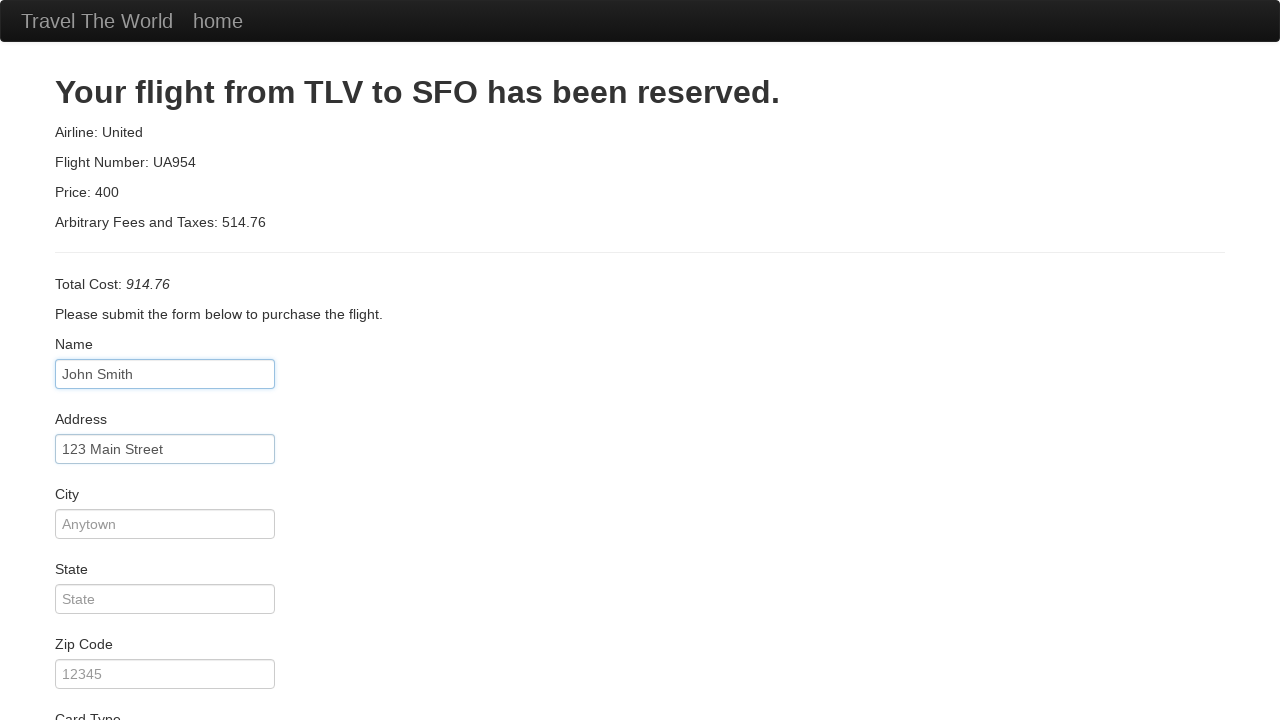

Filled in city 'Boston' on input#city
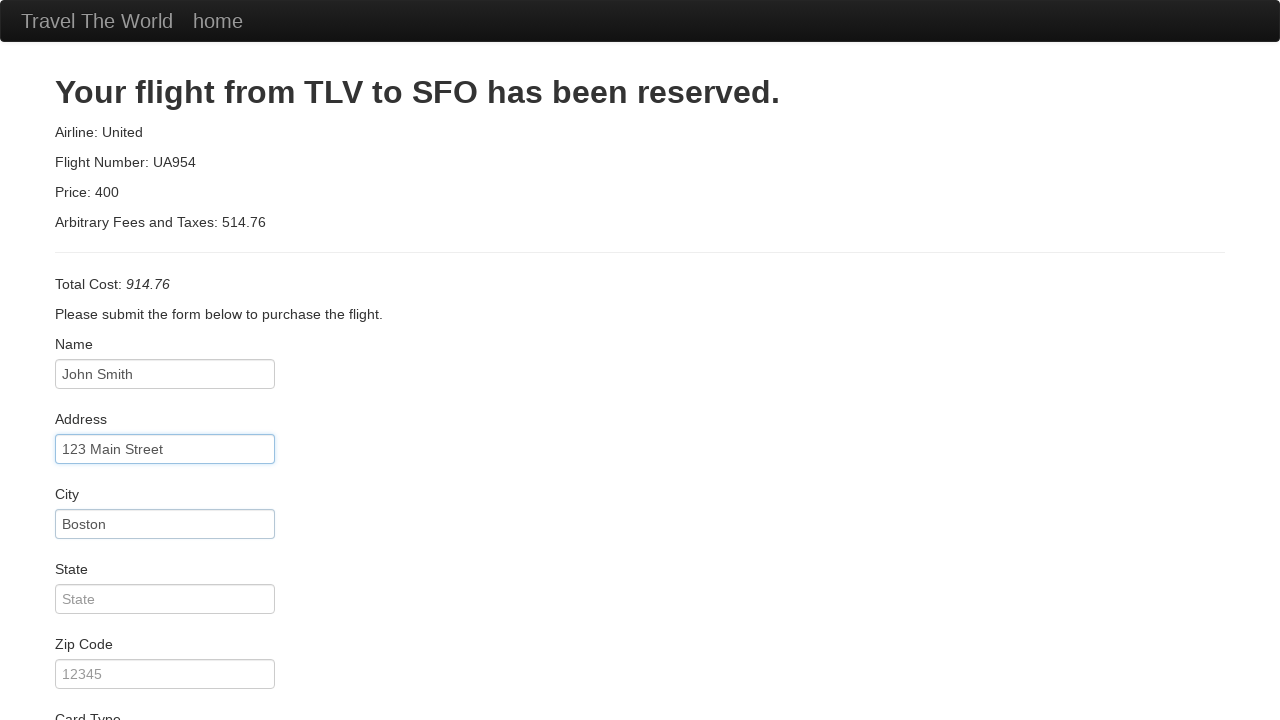

Filled in state 'MA' on input#state
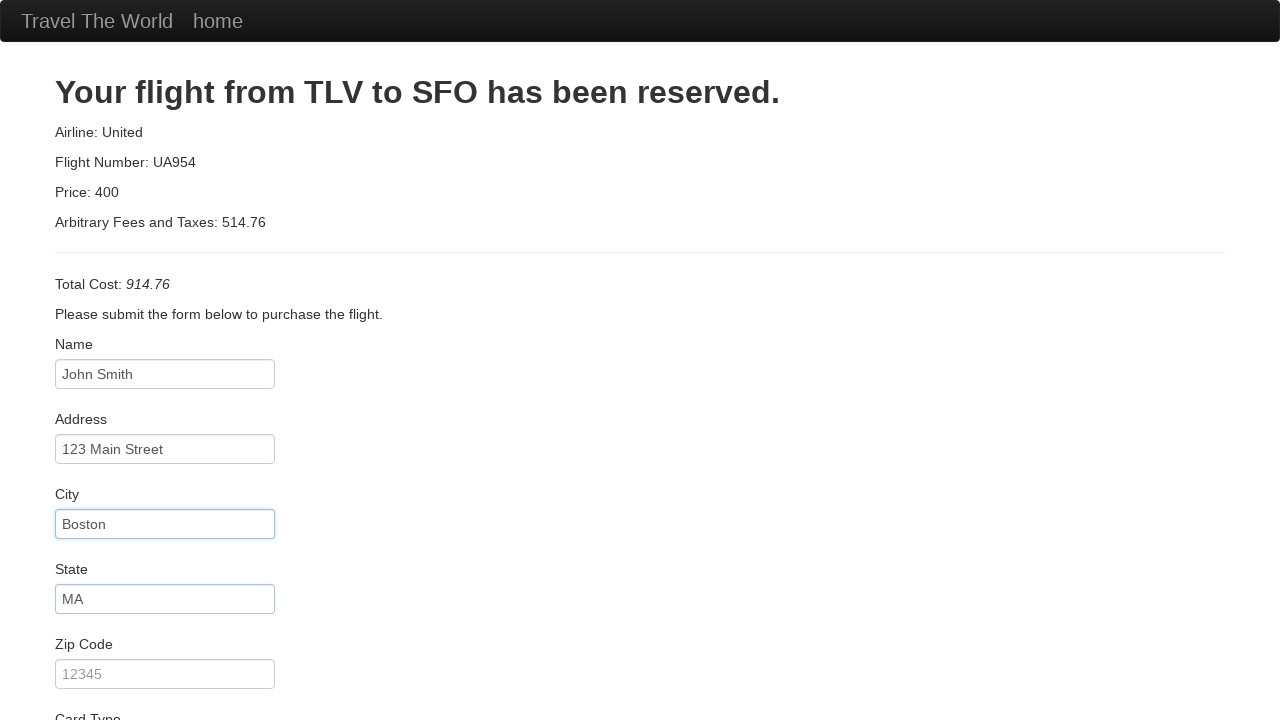

Filled in zip code '02134' on input#zipCode
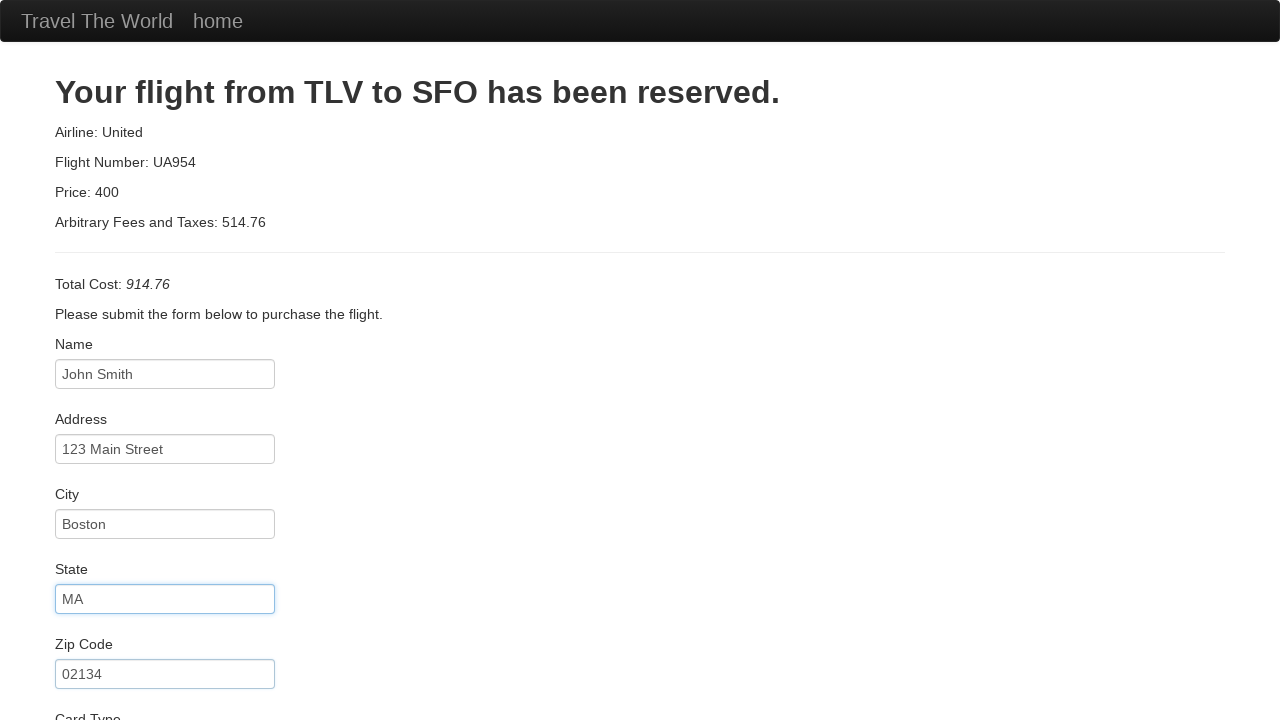

Filled in credit card number on input#creditCardNumber
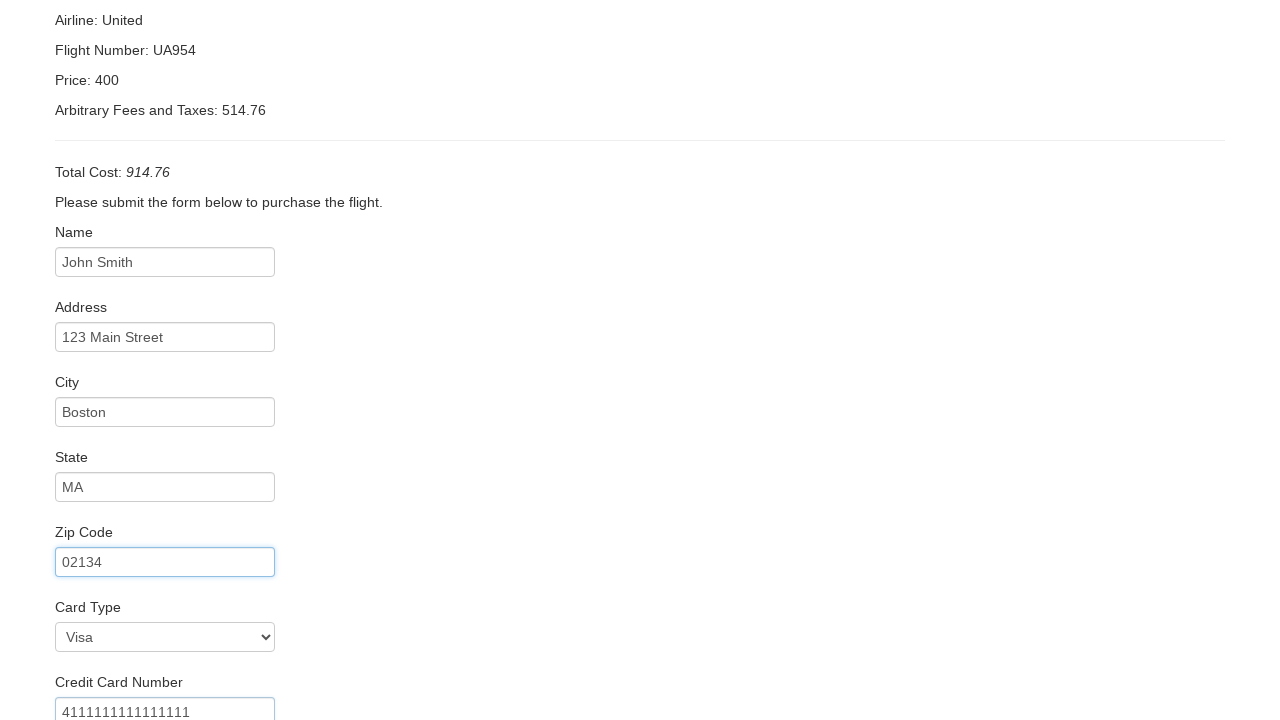

Filled in credit card month '12' on input#creditCardMonth
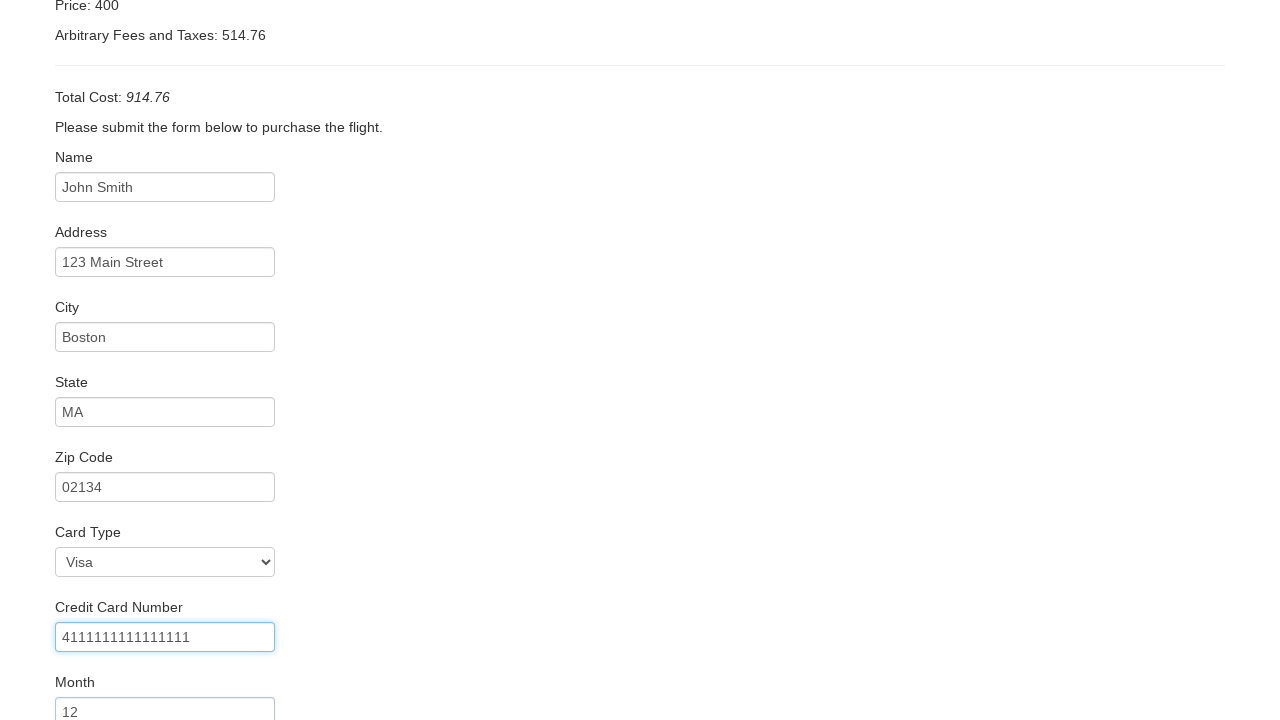

Filled in credit card year '2025' on input#creditCardYear
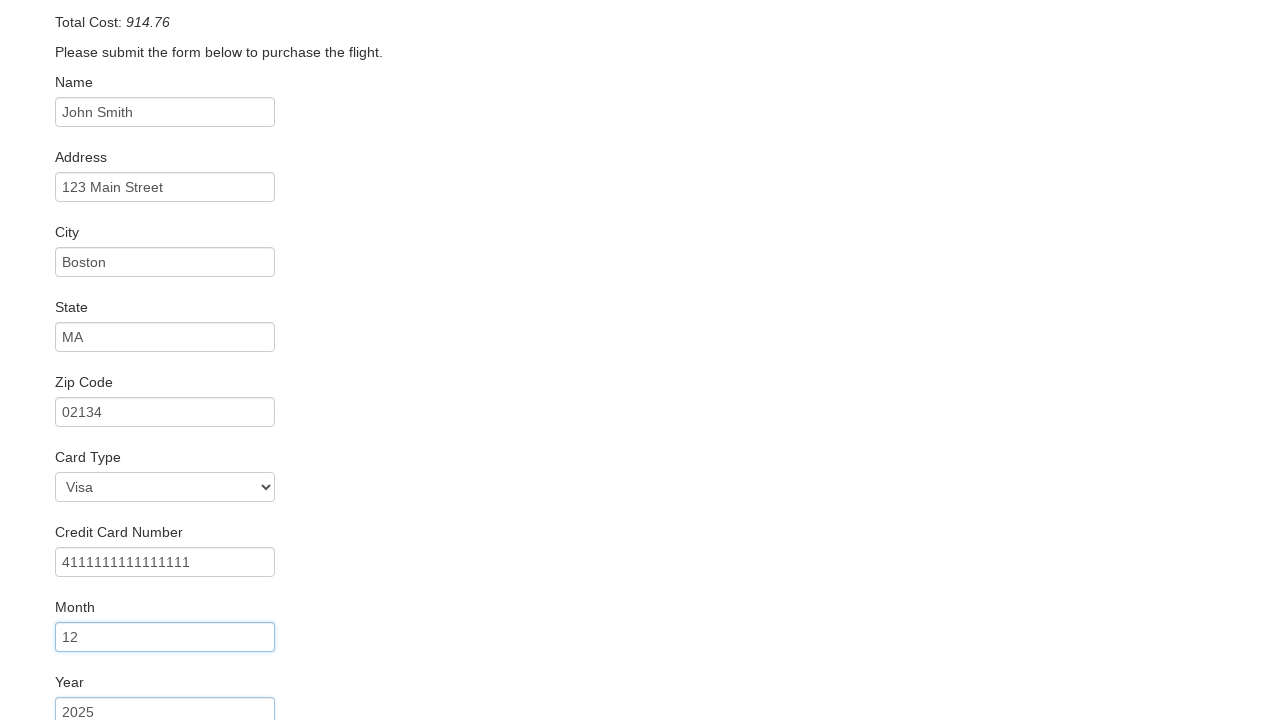

Filled in name on card 'John Smith' on input#nameOnCard
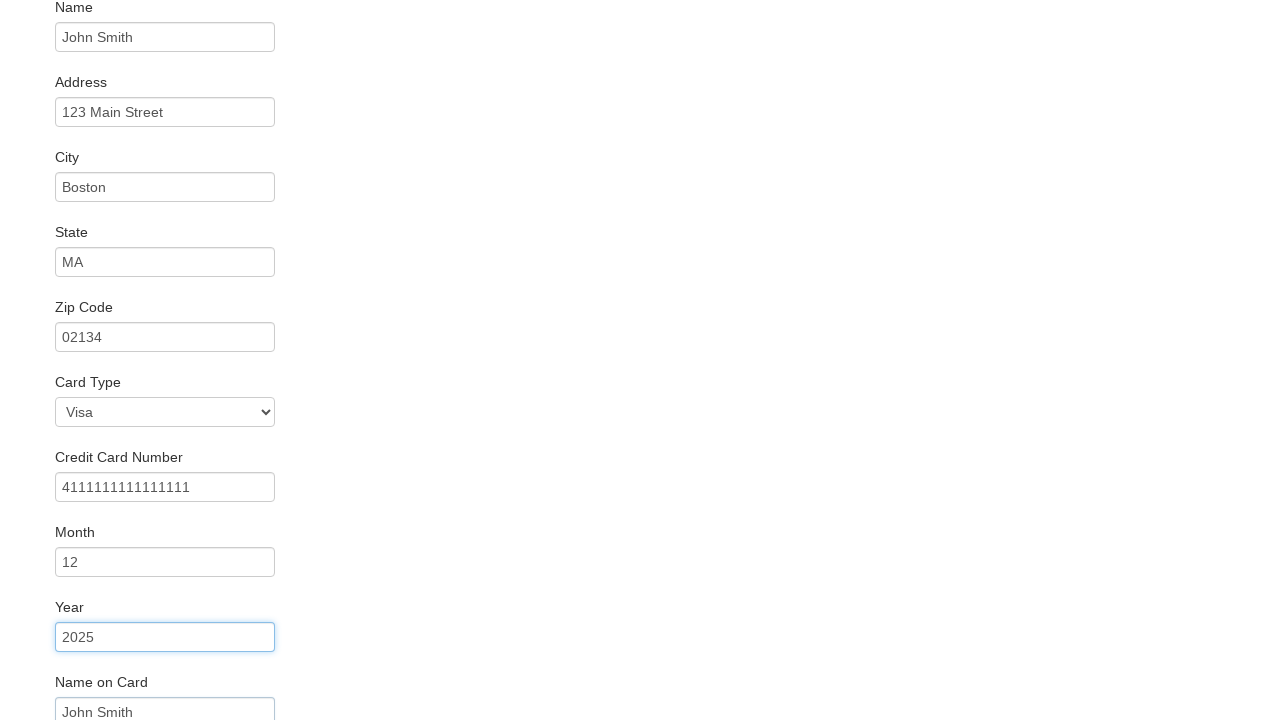

Clicked Purchase Flight button at (118, 685) on input[value='Purchase Flight']
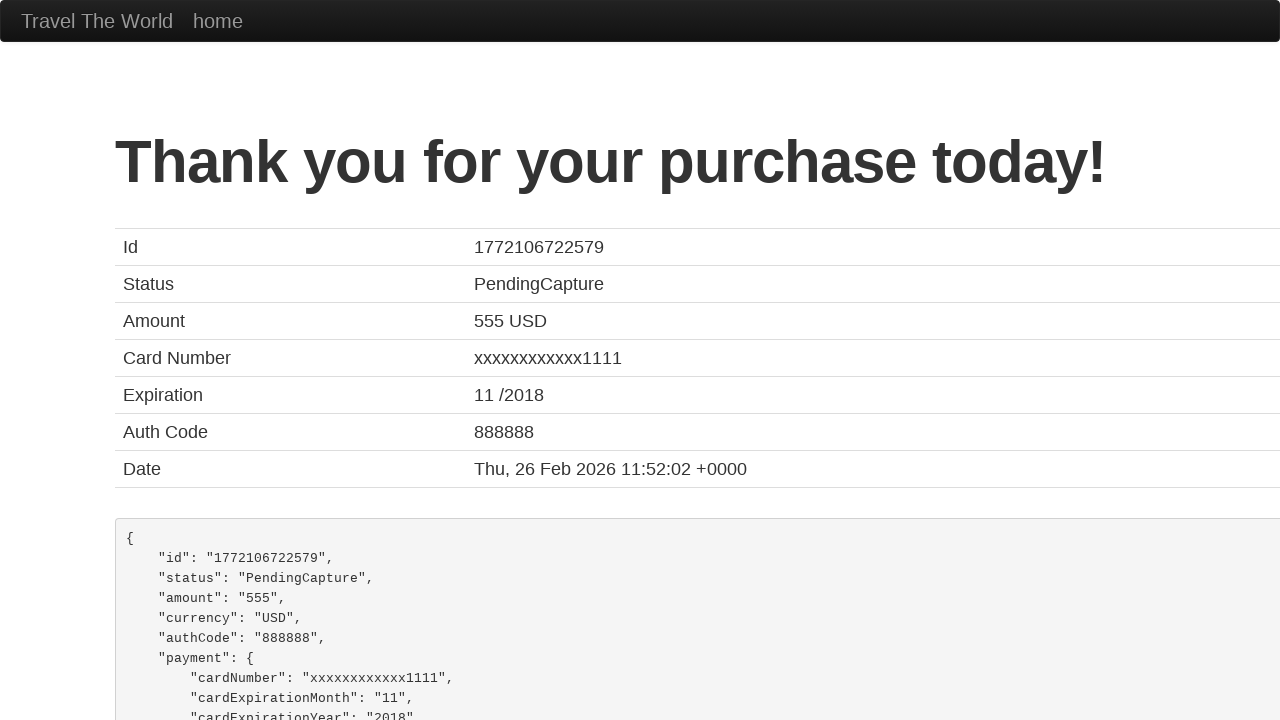

Confirmation page loaded
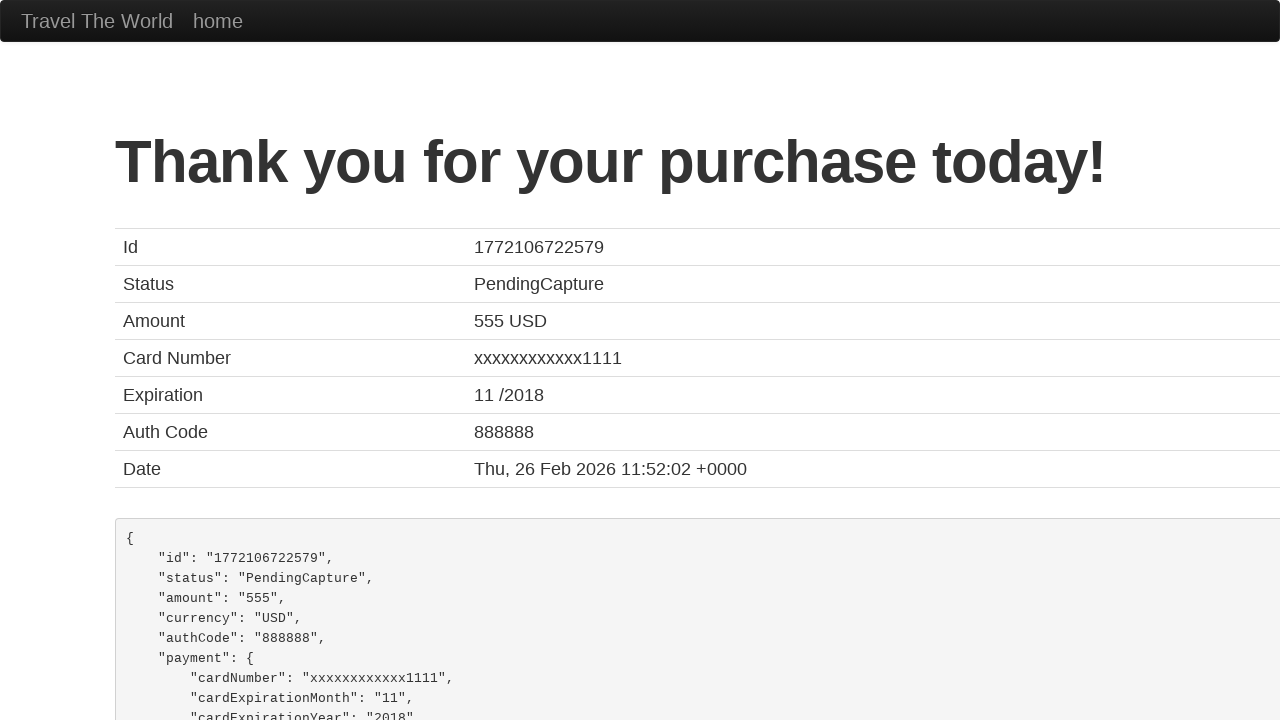

Confirmation ID displayed on confirmation page
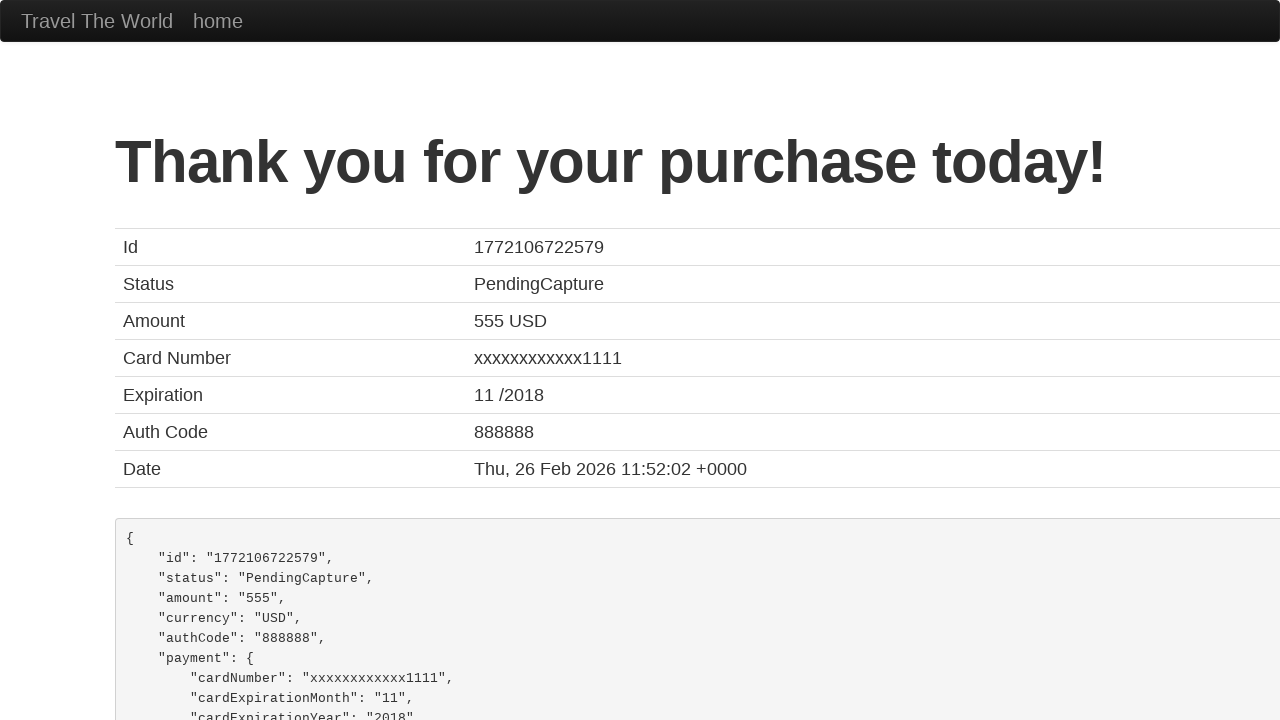

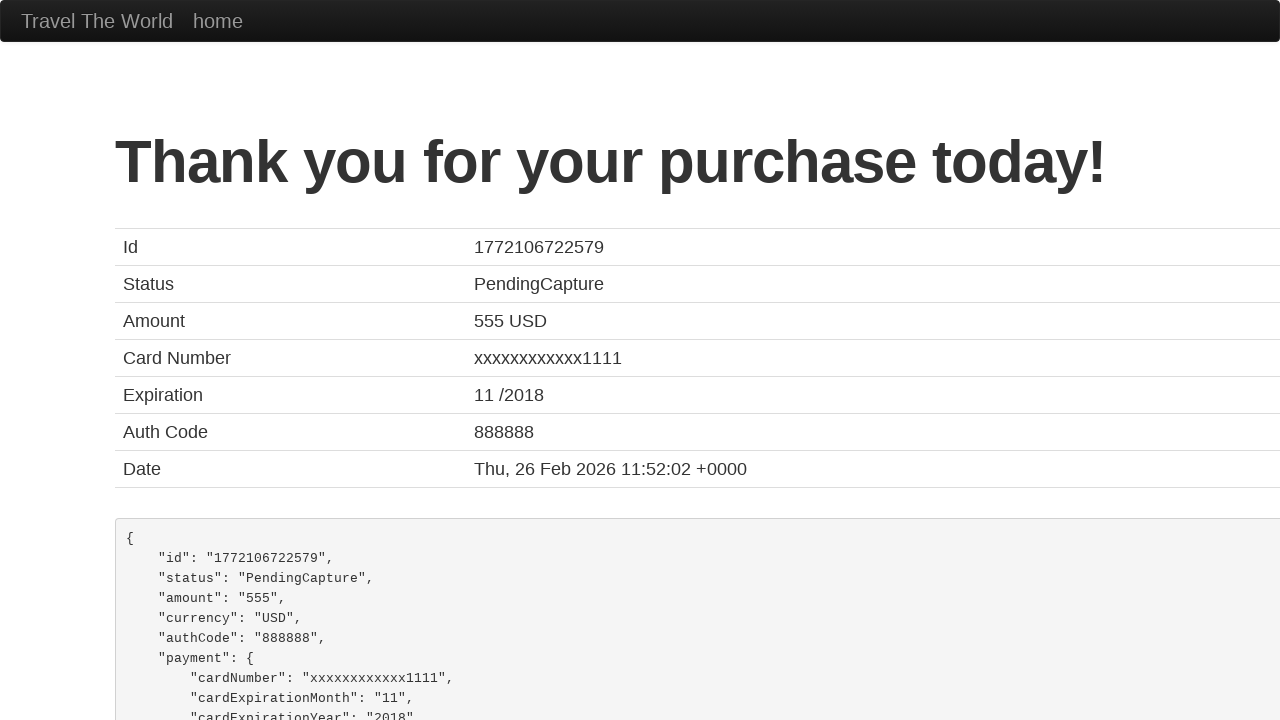